Navigates to GitHub, searches for the selenide/selenide repository, and opens its Issues tab

Starting URL: https://github.com

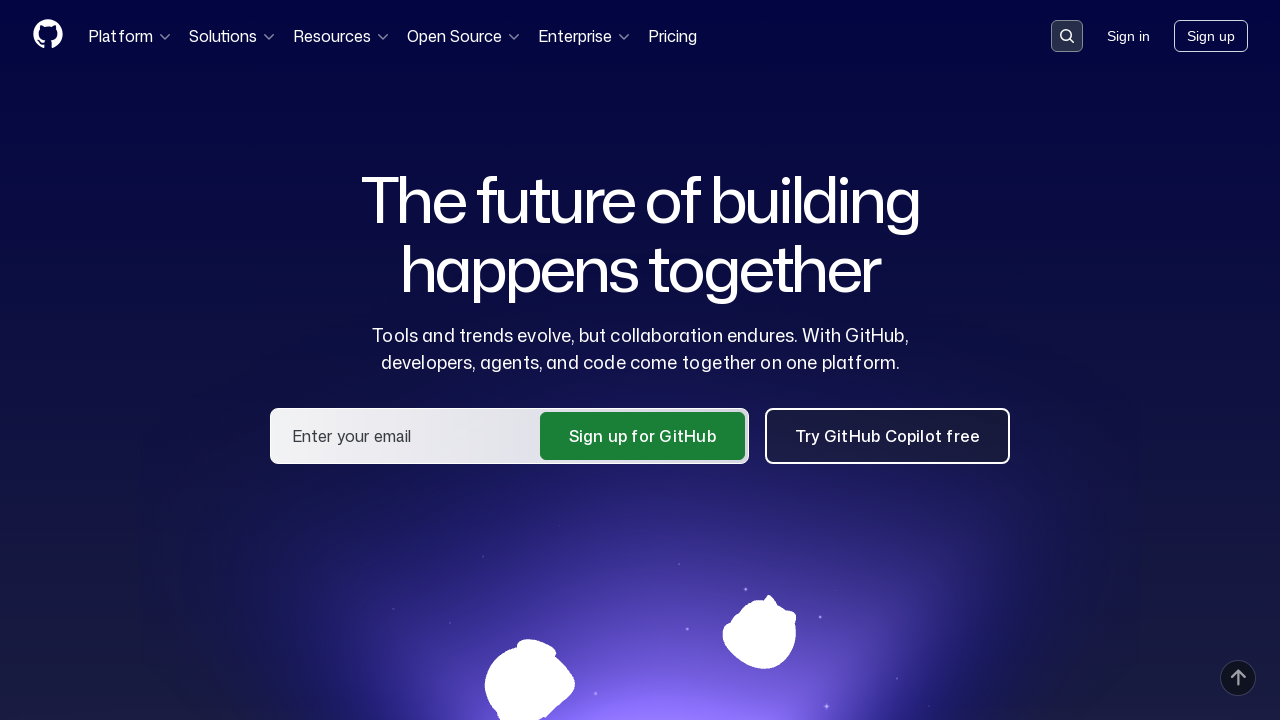

Clicked on search input container to activate search at (1067, 36) on .search-input-container
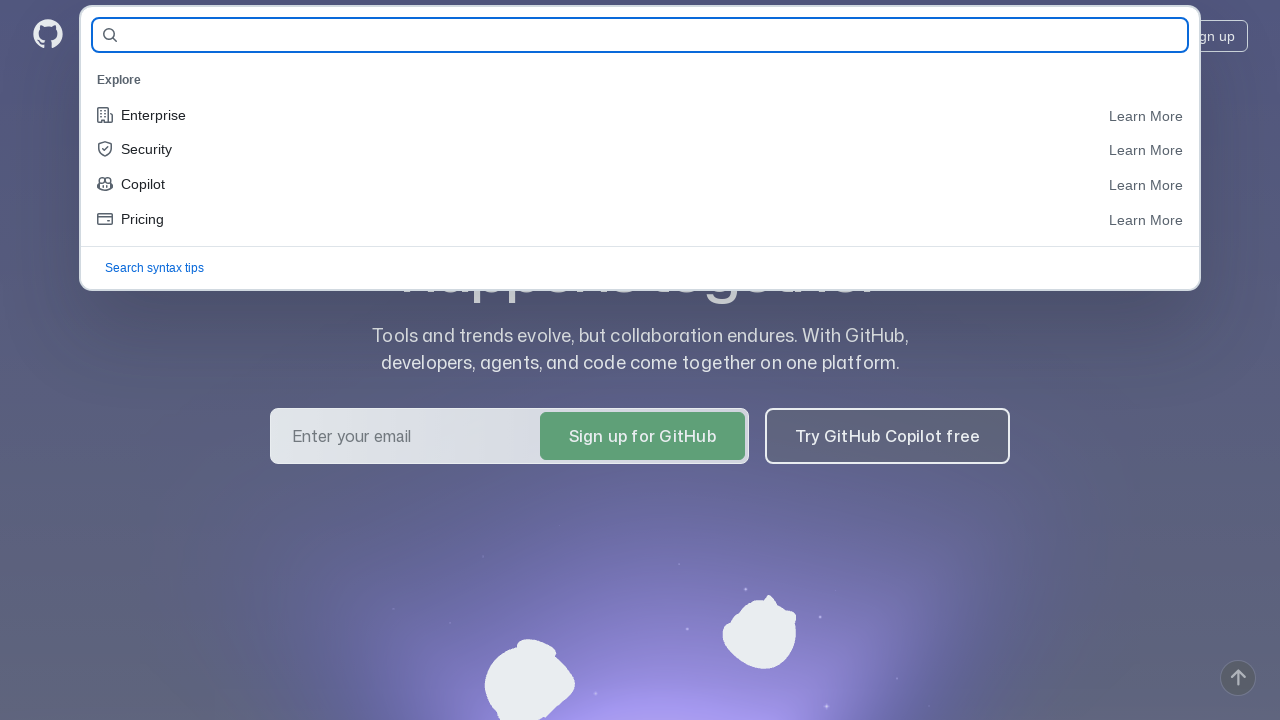

Entered 'selenide/selenide' in search query field on #query-builder-test
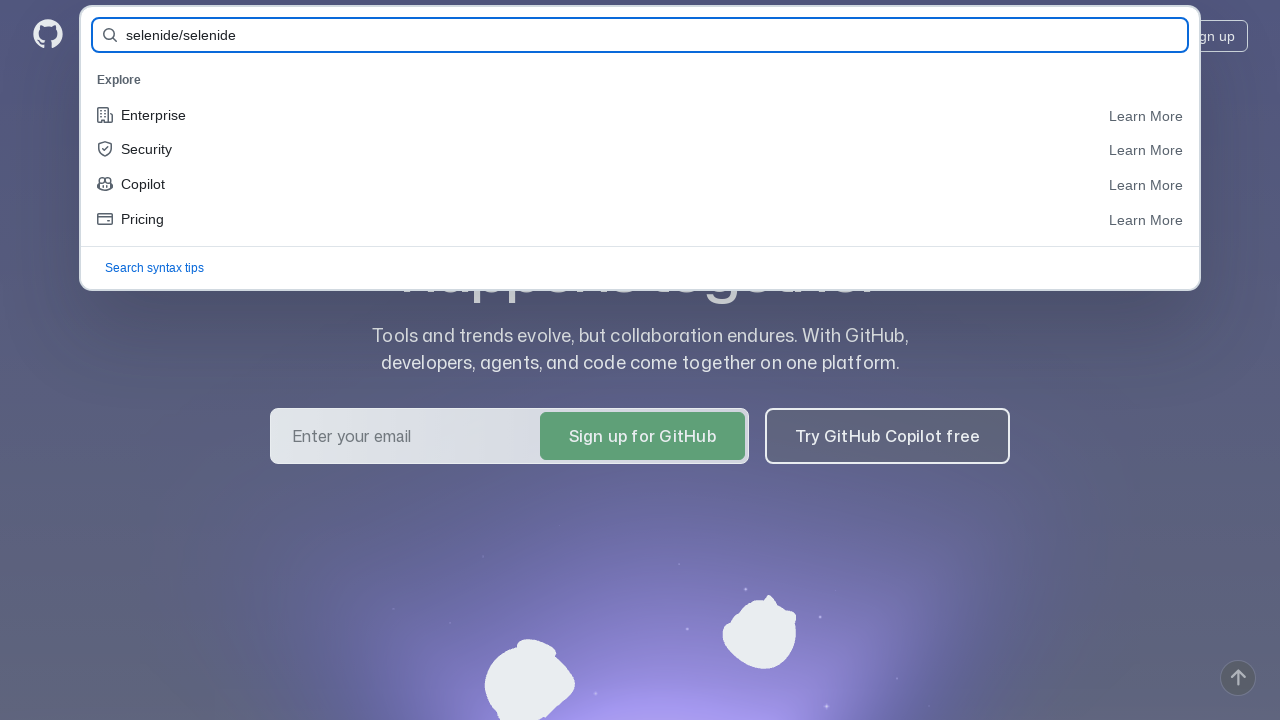

Pressed Enter to submit search form on #query-builder-test
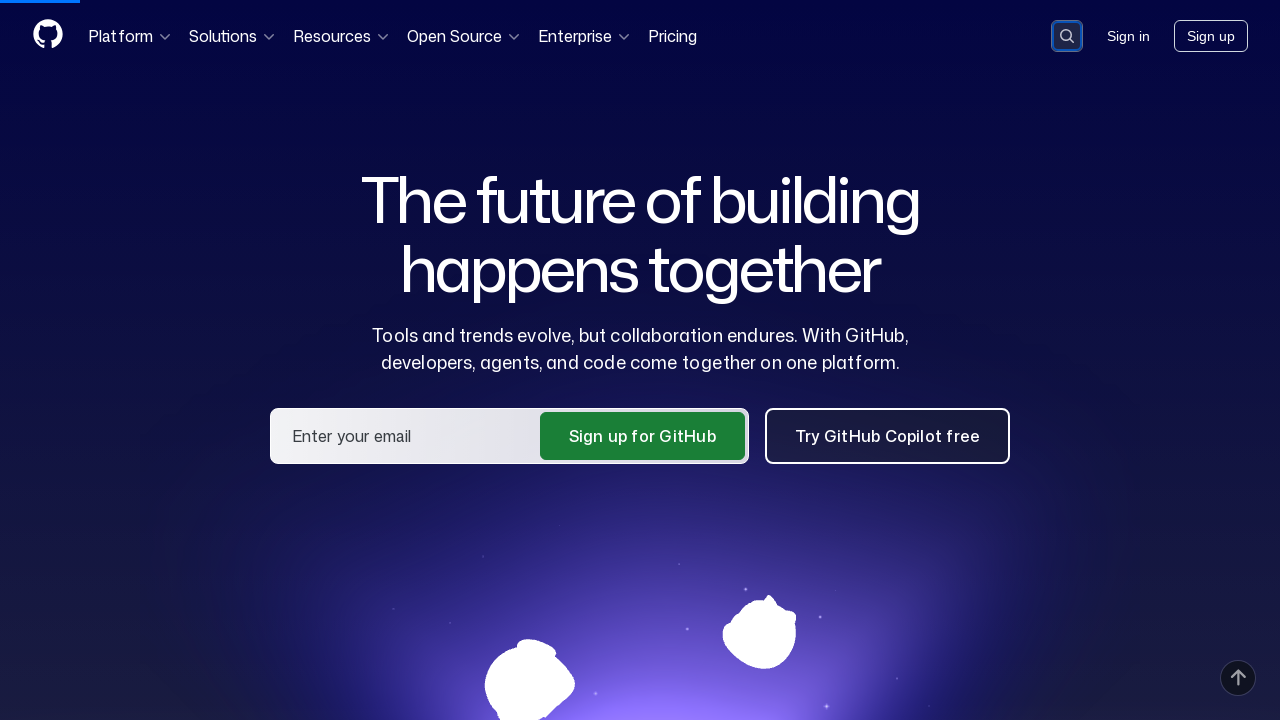

Clicked on selenide/selenide repository link in search results at (434, 161) on a:has-text('selenide/selenide')
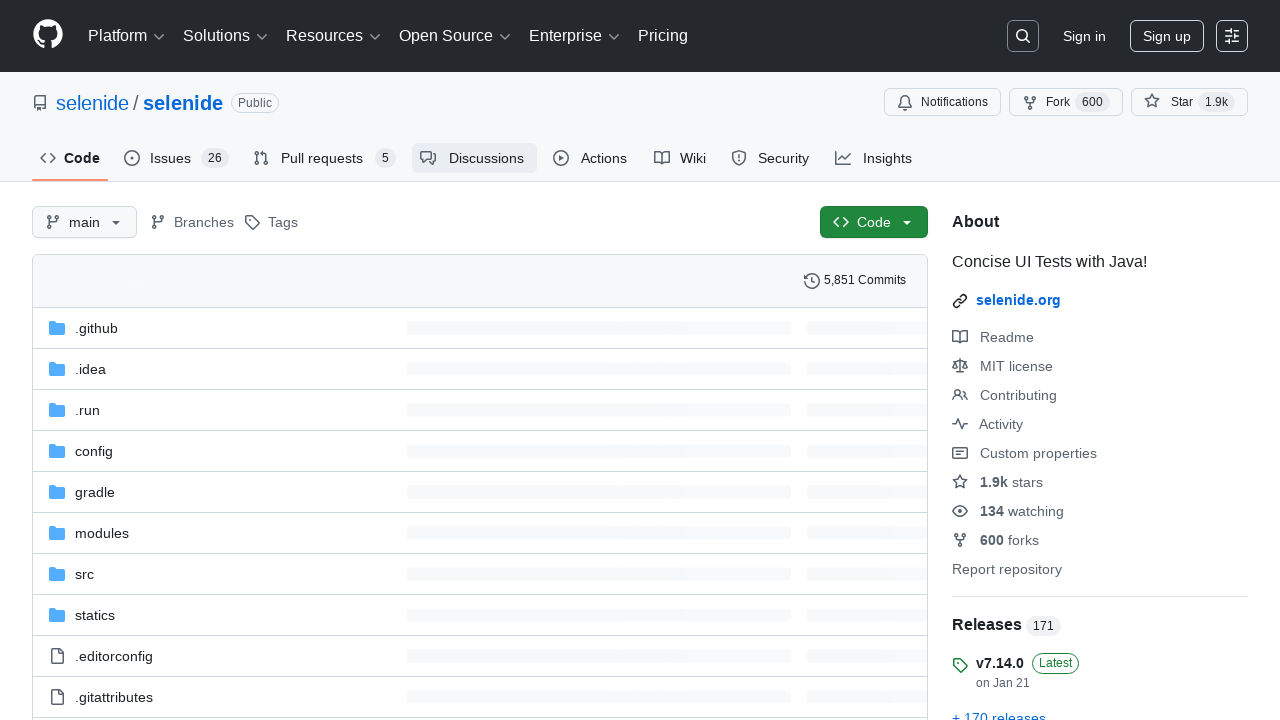

Clicked on the Issues tab at (176, 158) on #issues-tab
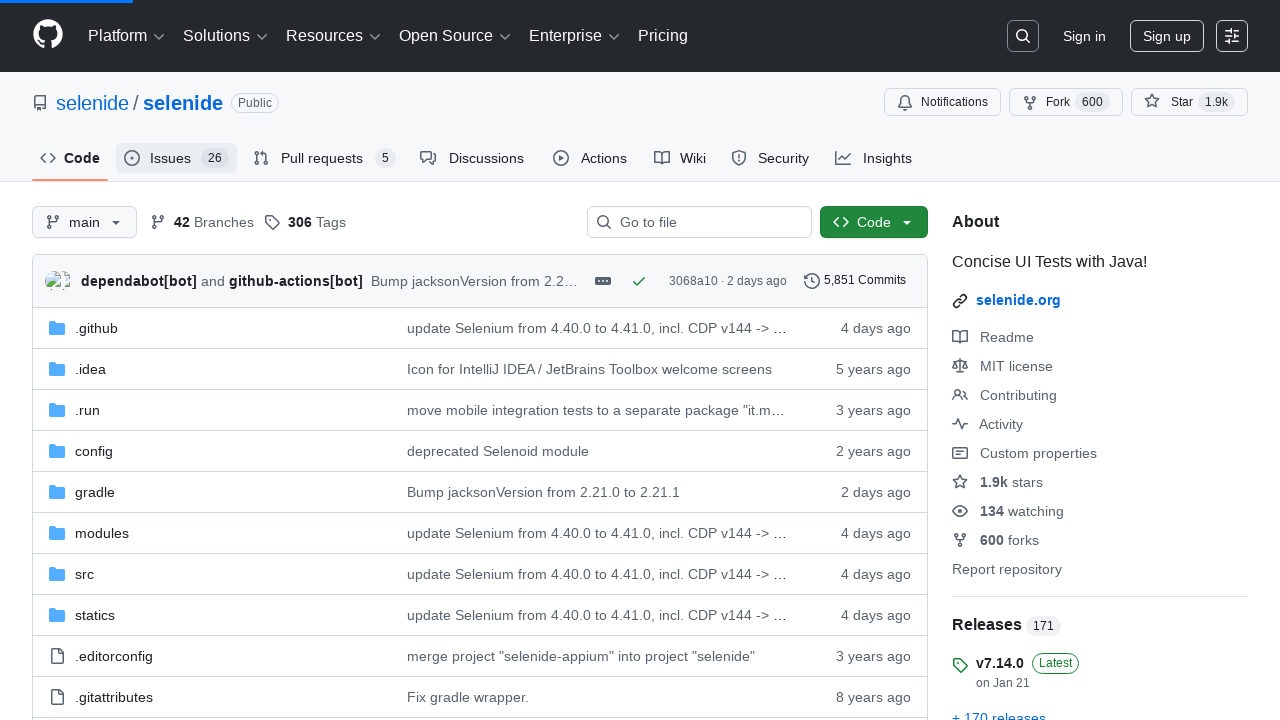

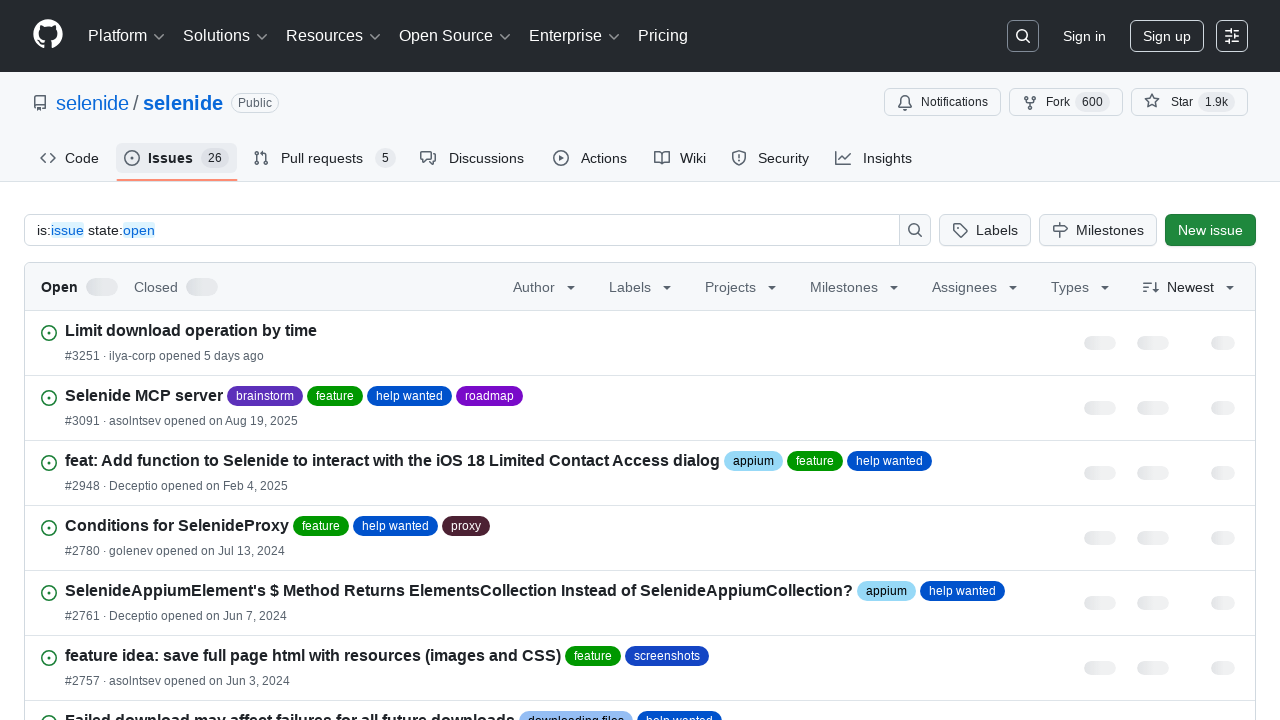